Tests checkbox interaction by clicking the first checkbox to select it, then checking if the second checkbox is selected and clicking it to deselect if so.

Starting URL: https://the-internet.herokuapp.com/checkboxes

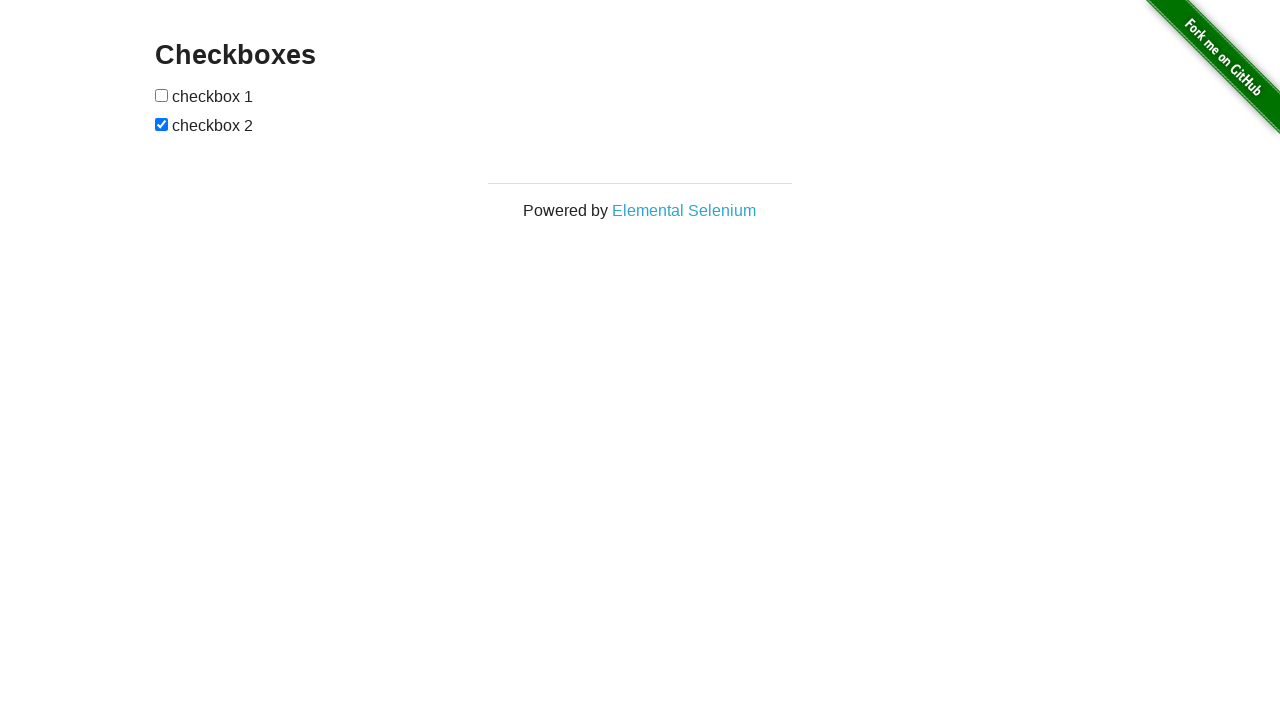

Clicked the first checkbox to select it at (162, 95) on (//input[@type='checkbox'])[1]
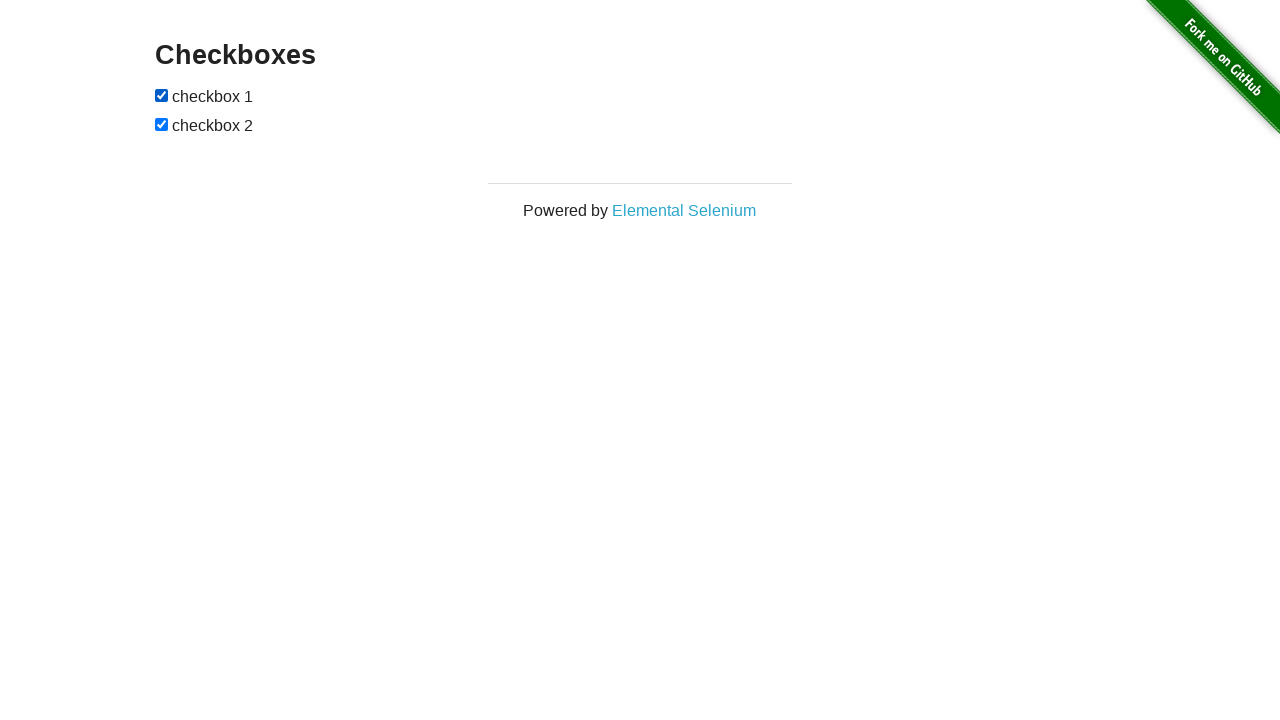

Located the second checkbox element
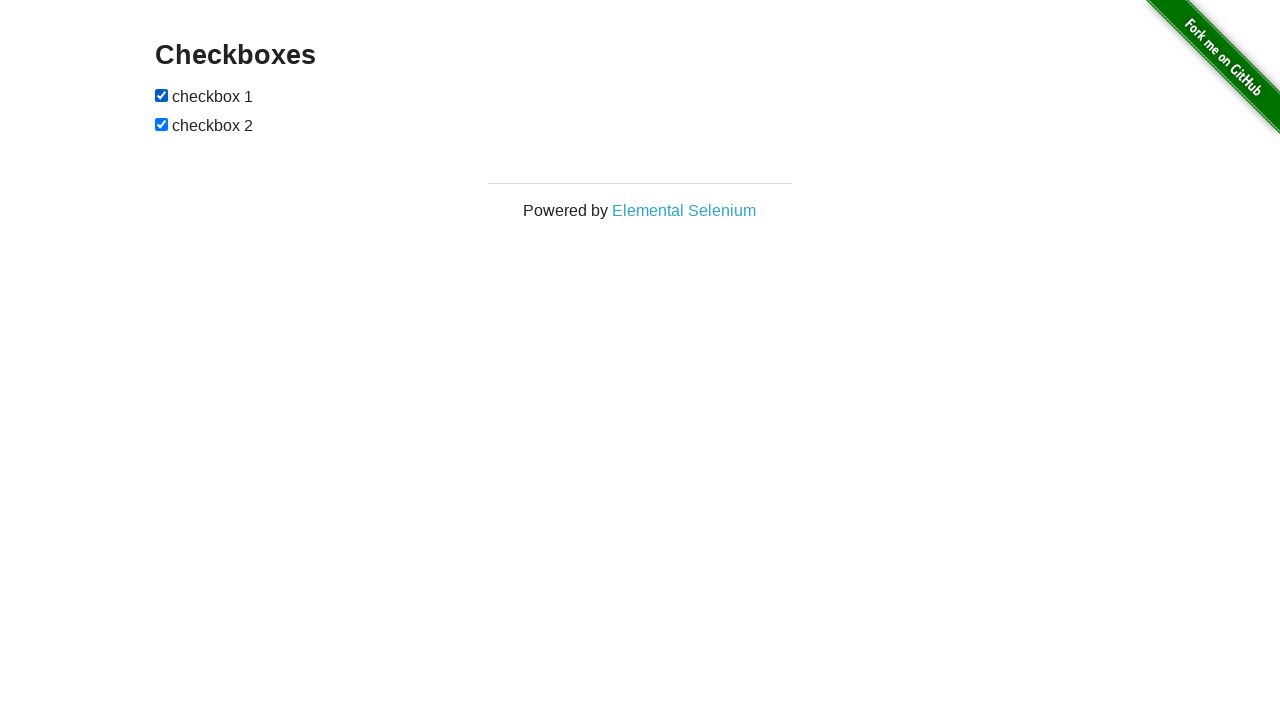

Second checkbox was checked, clicked to deselect it at (162, 124) on (//input[@type='checkbox'])[2]
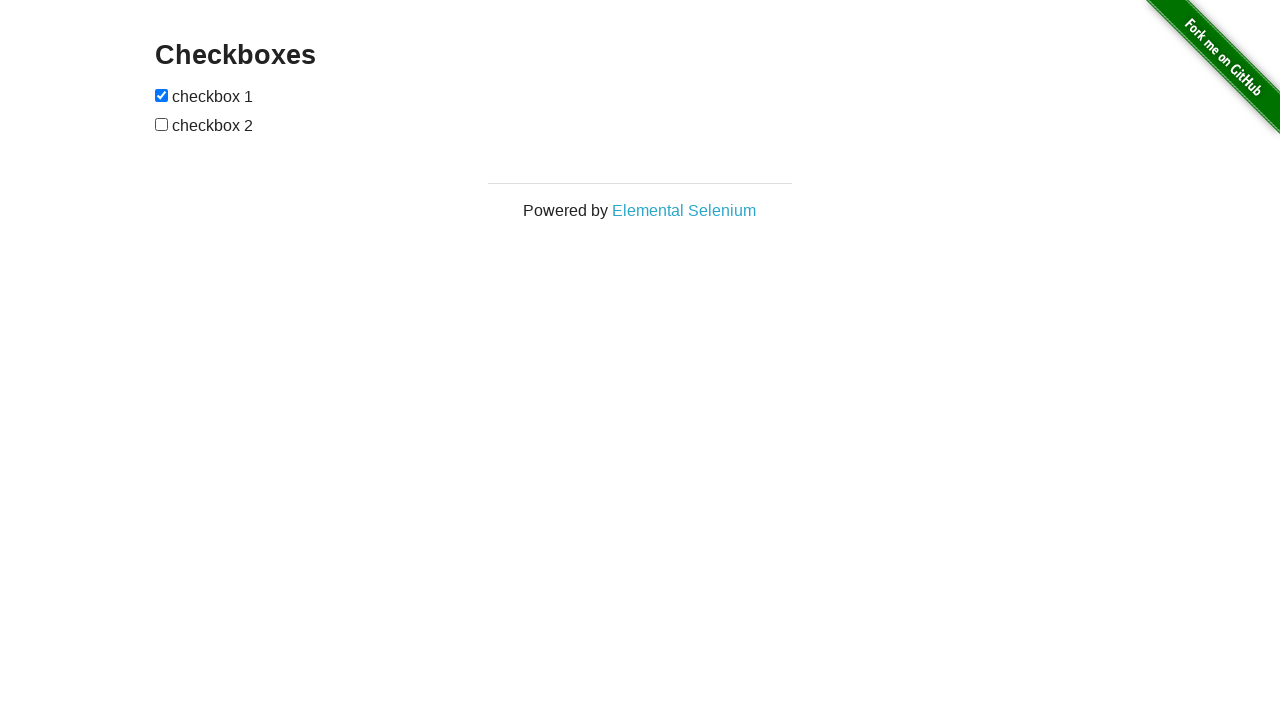

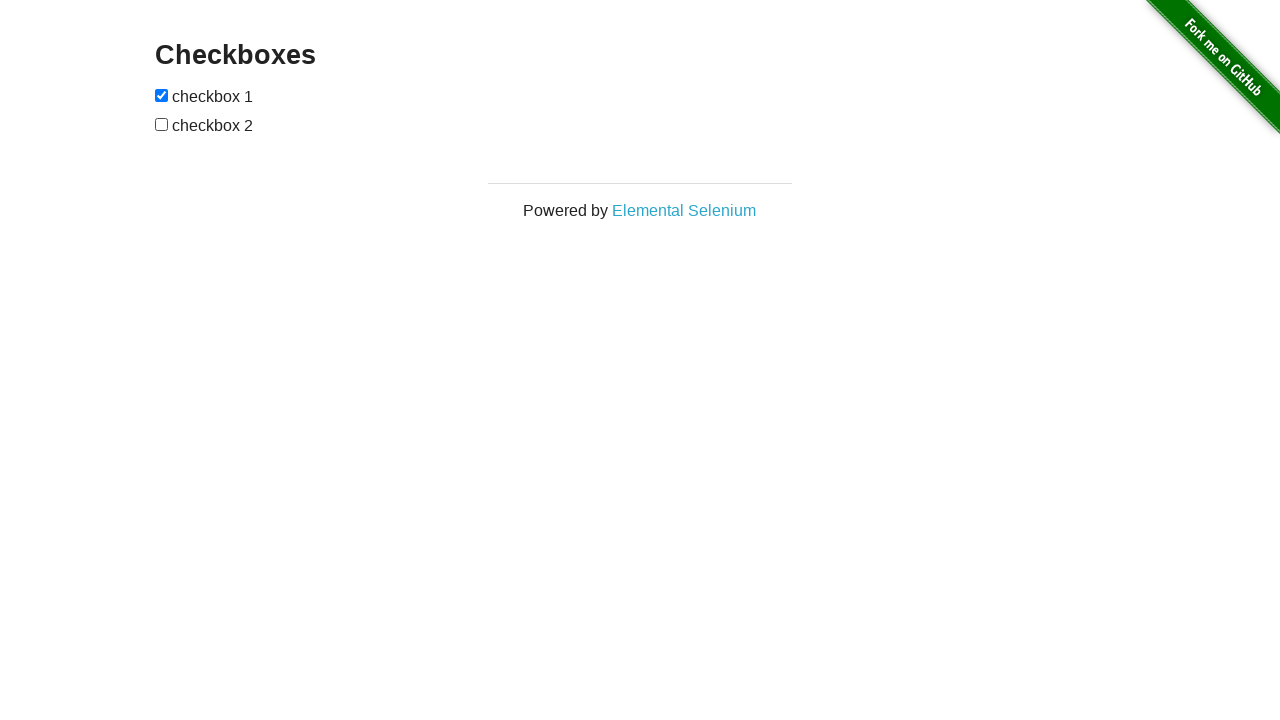